Tests scrolling to the bottom of a page using JavaScript execution

Starting URL: https://www.browserstack.com/guide/javascriptexecutor-in-selenium

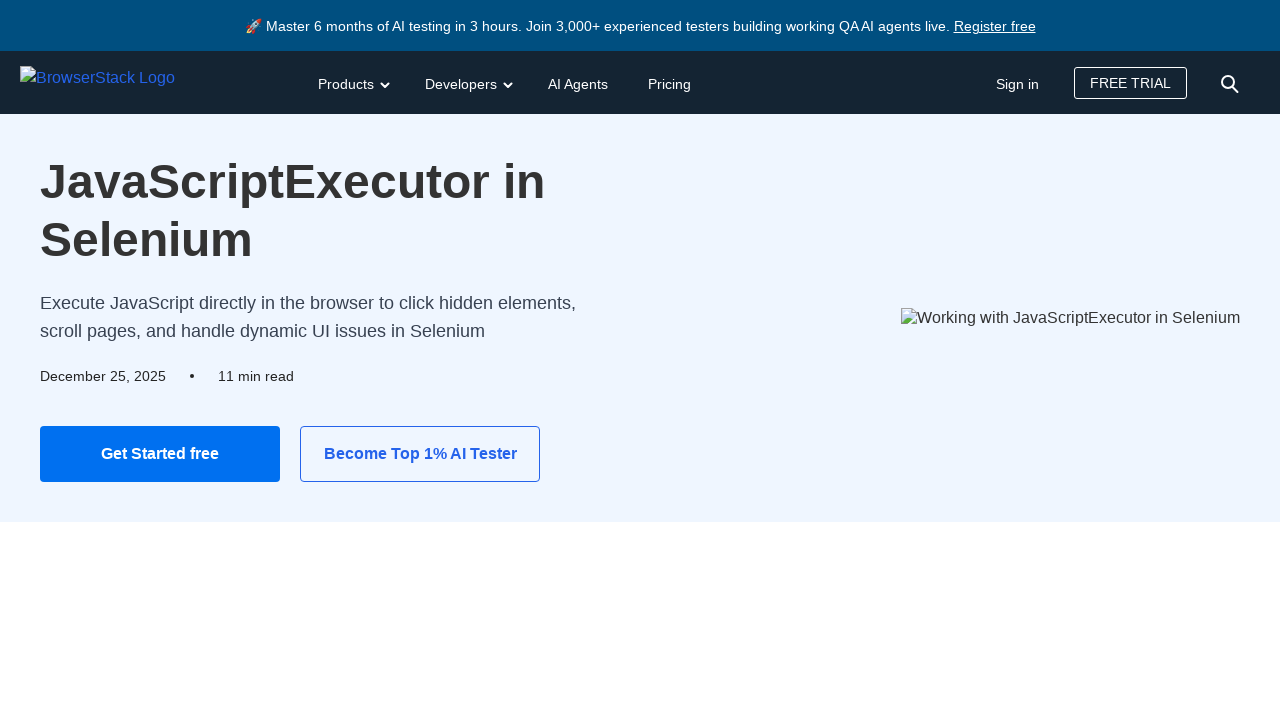

Scrolled to the bottom of the page using JavaScript execution
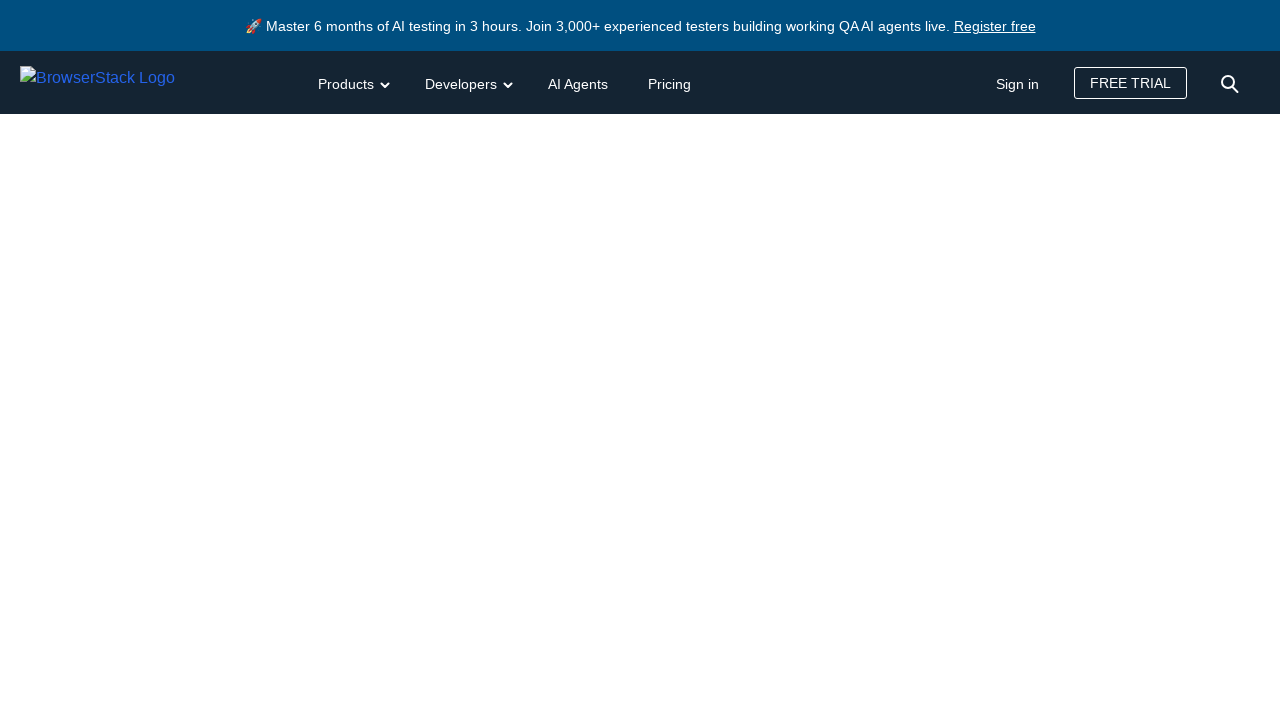

Waited 3 seconds for scroll animation to complete
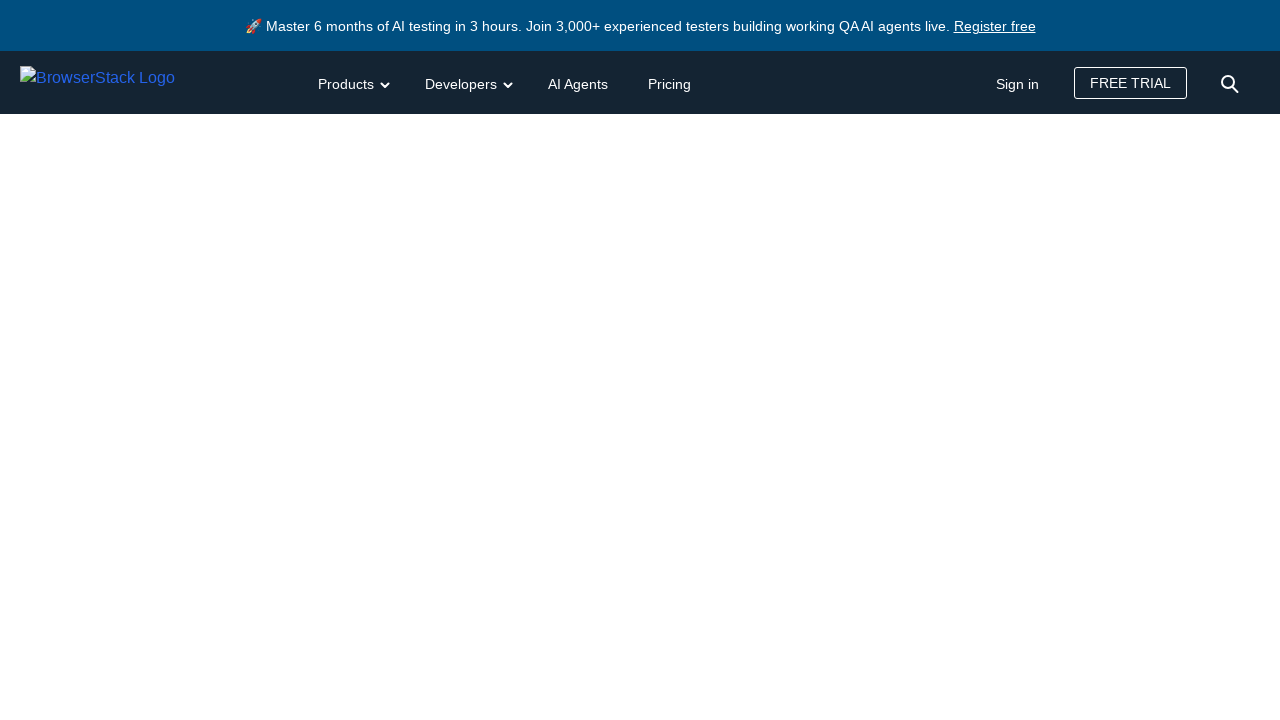

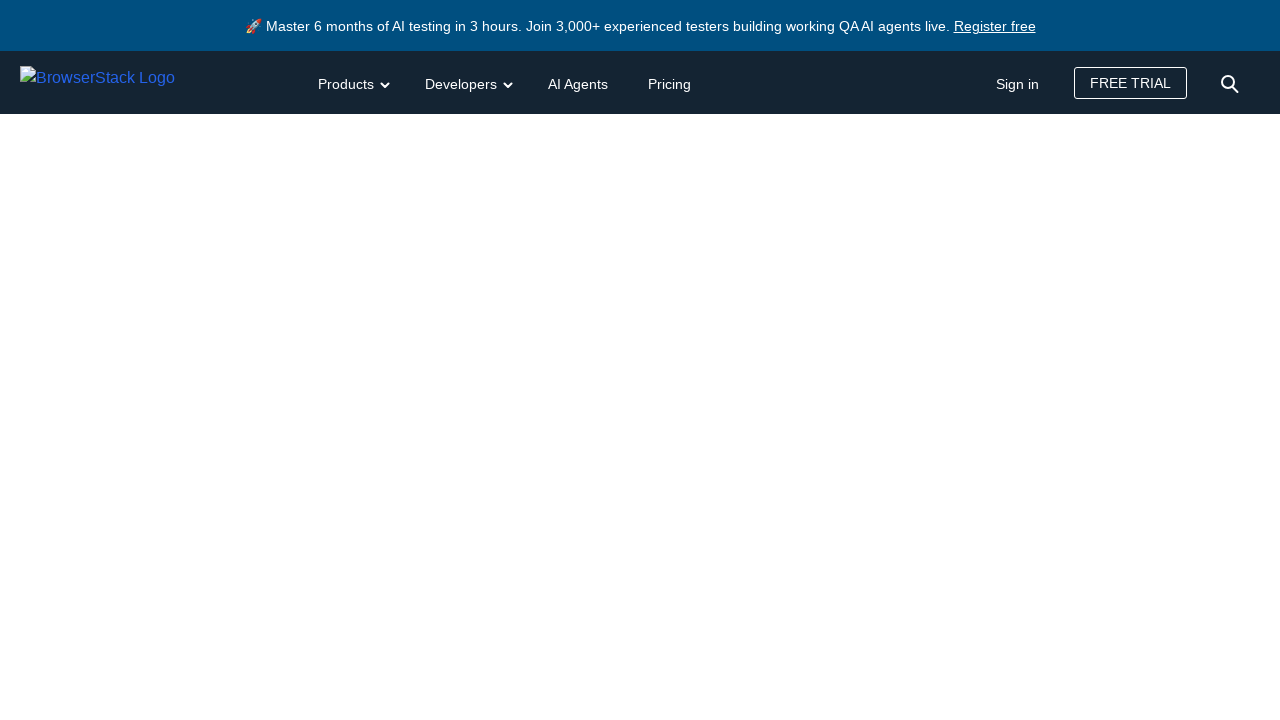